Tests the Disappearing Elements page by clicking on the link and then repeatedly refreshing the page until all 5 menu options are found, demonstrating handling of dynamically appearing/disappearing elements.

Starting URL: https://the-internet.herokuapp.com/

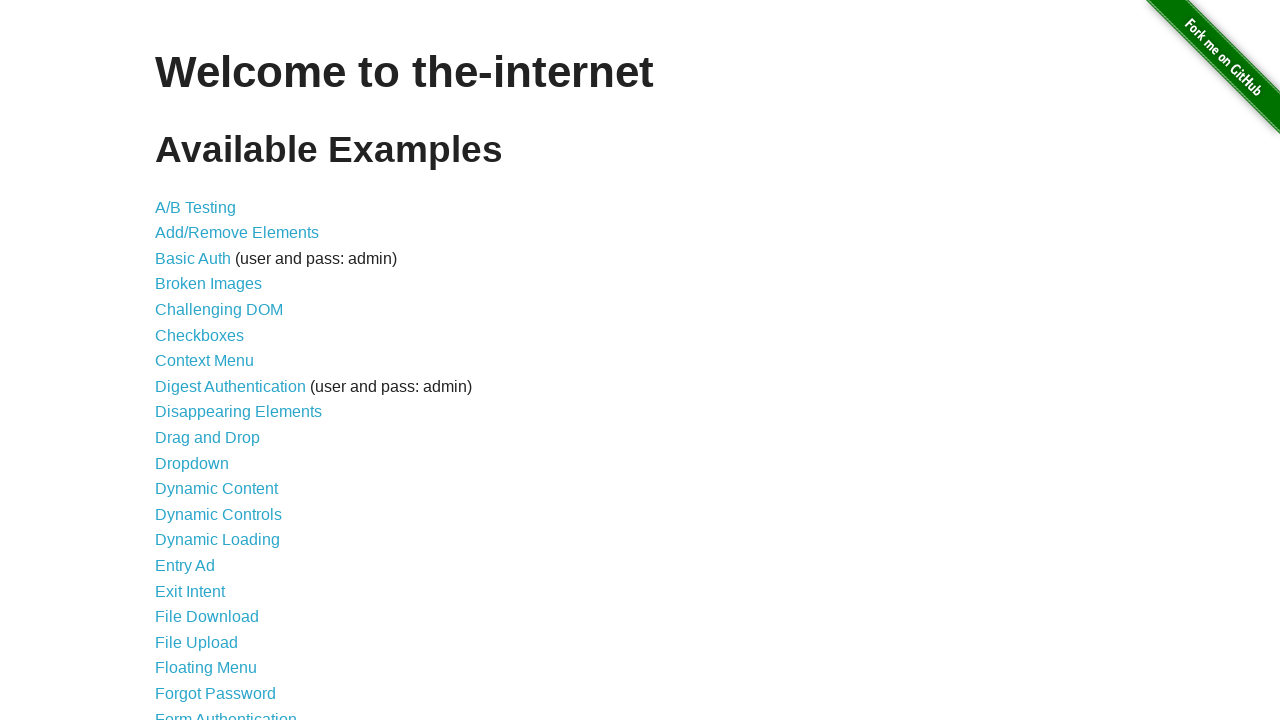

Clicked on 'Disappearing Elements' link at (238, 412) on text=Disappearing Elements
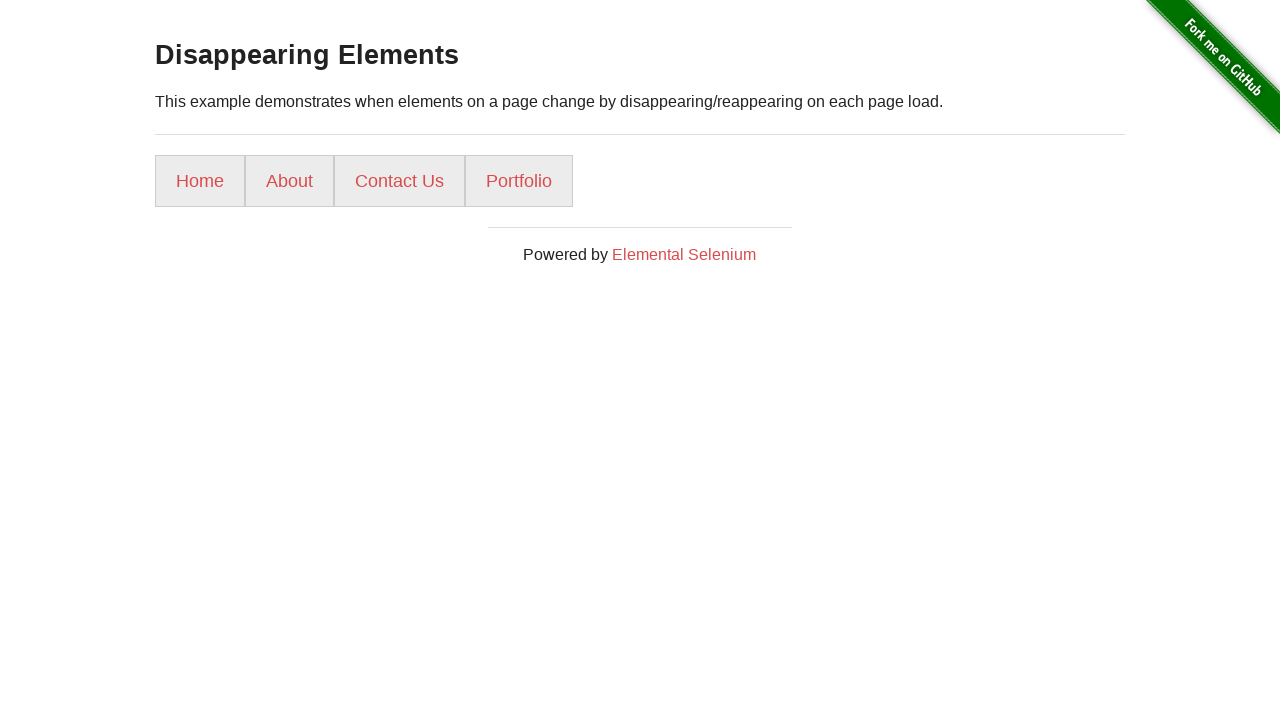

Menu loaded with ul li a selector
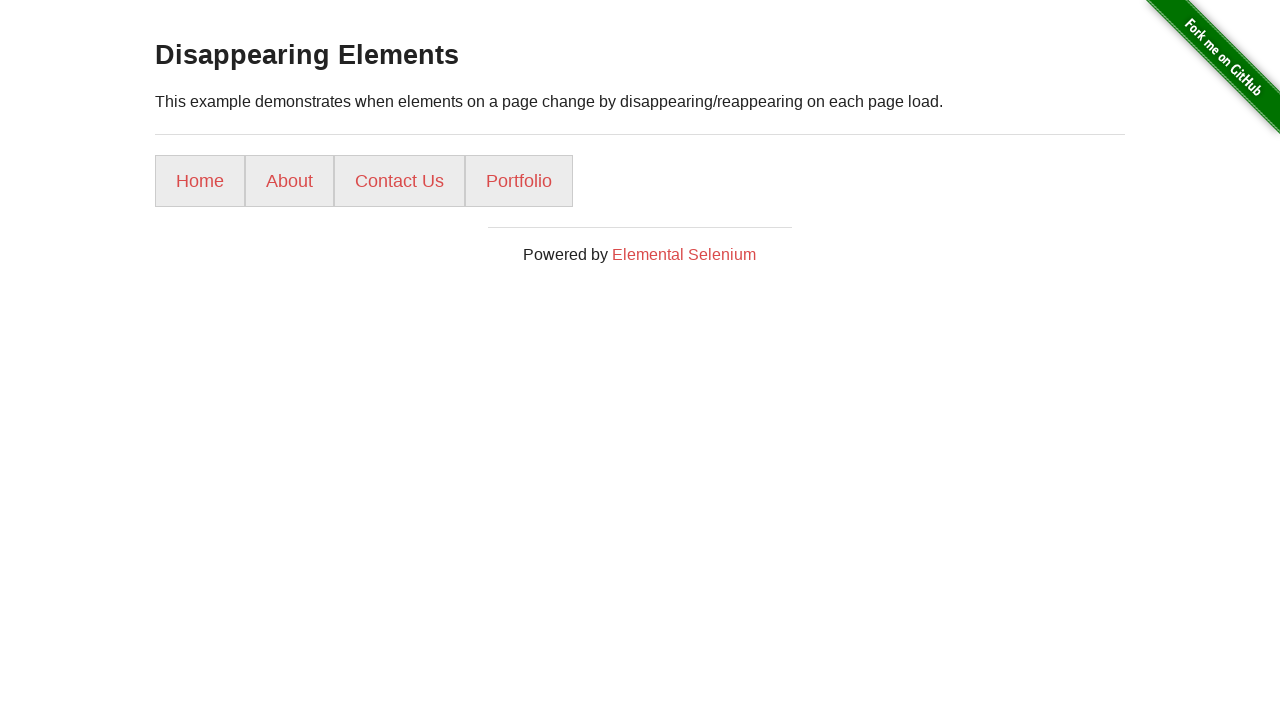

Attempt 1: Found 4 menu options
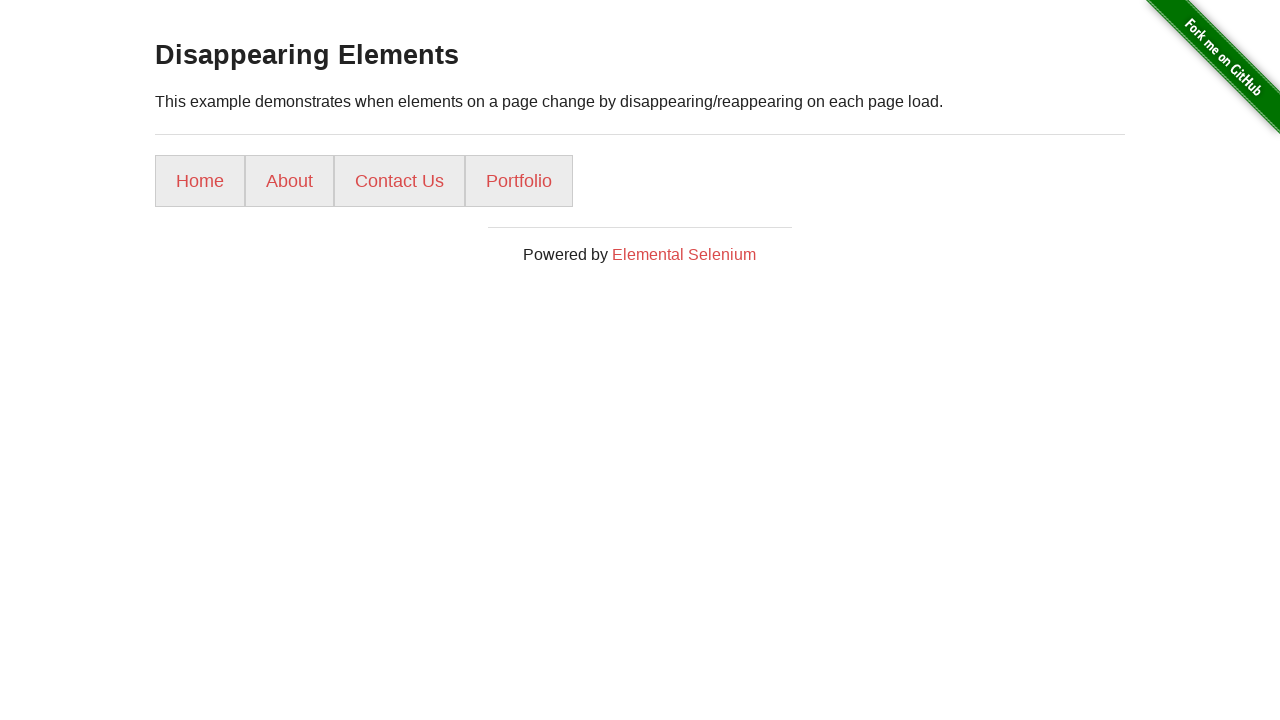

Page reloaded to find missing menu options
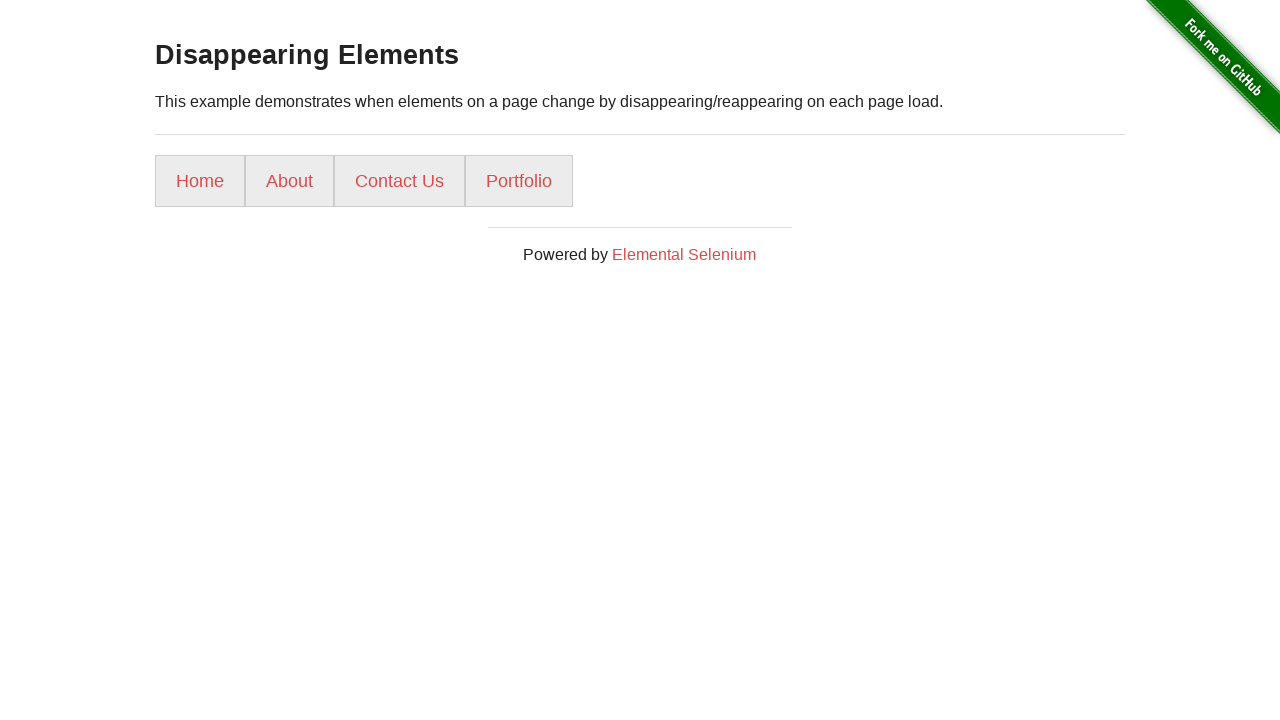

Menu reloaded after page refresh
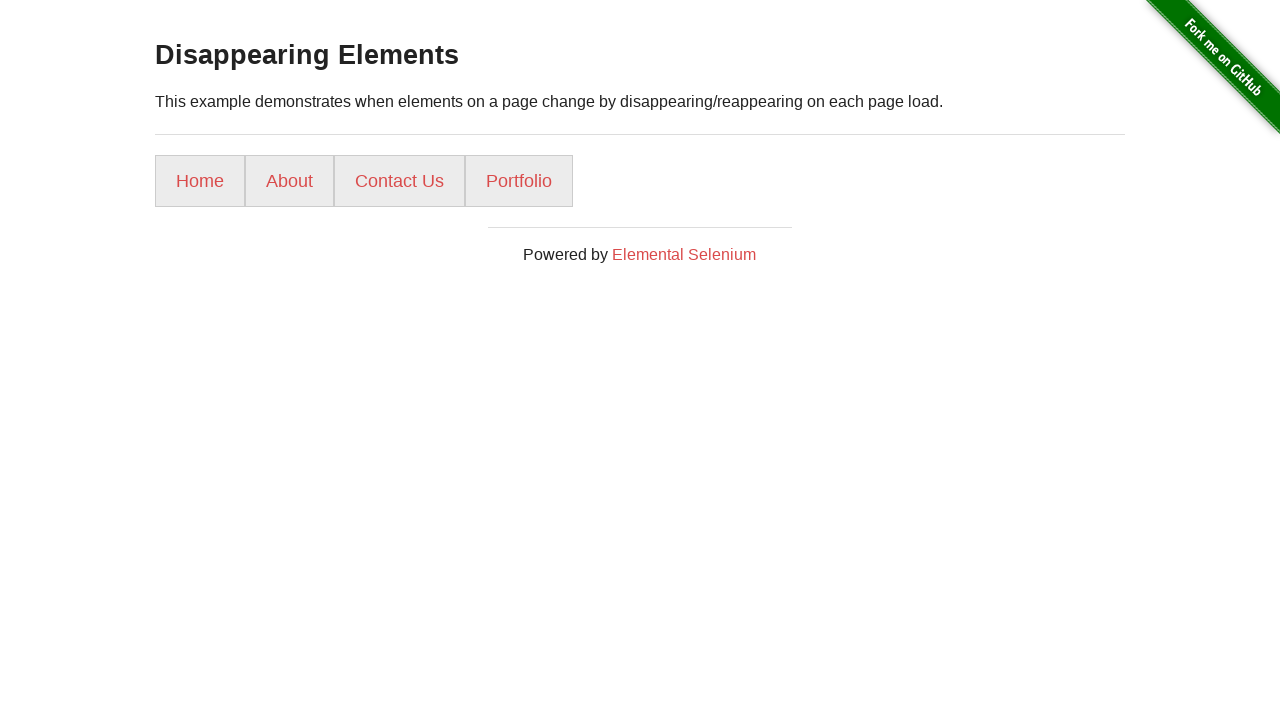

Attempt 2: Found 4 menu options
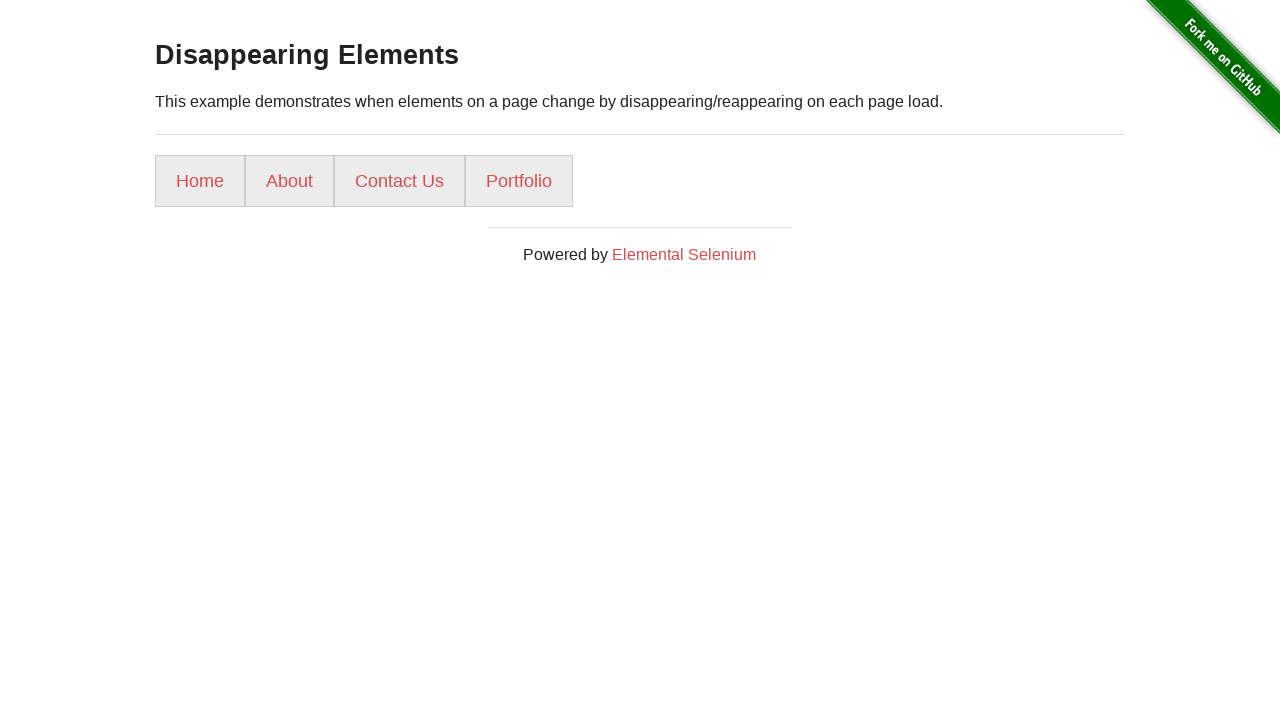

Page reloaded to find missing menu options
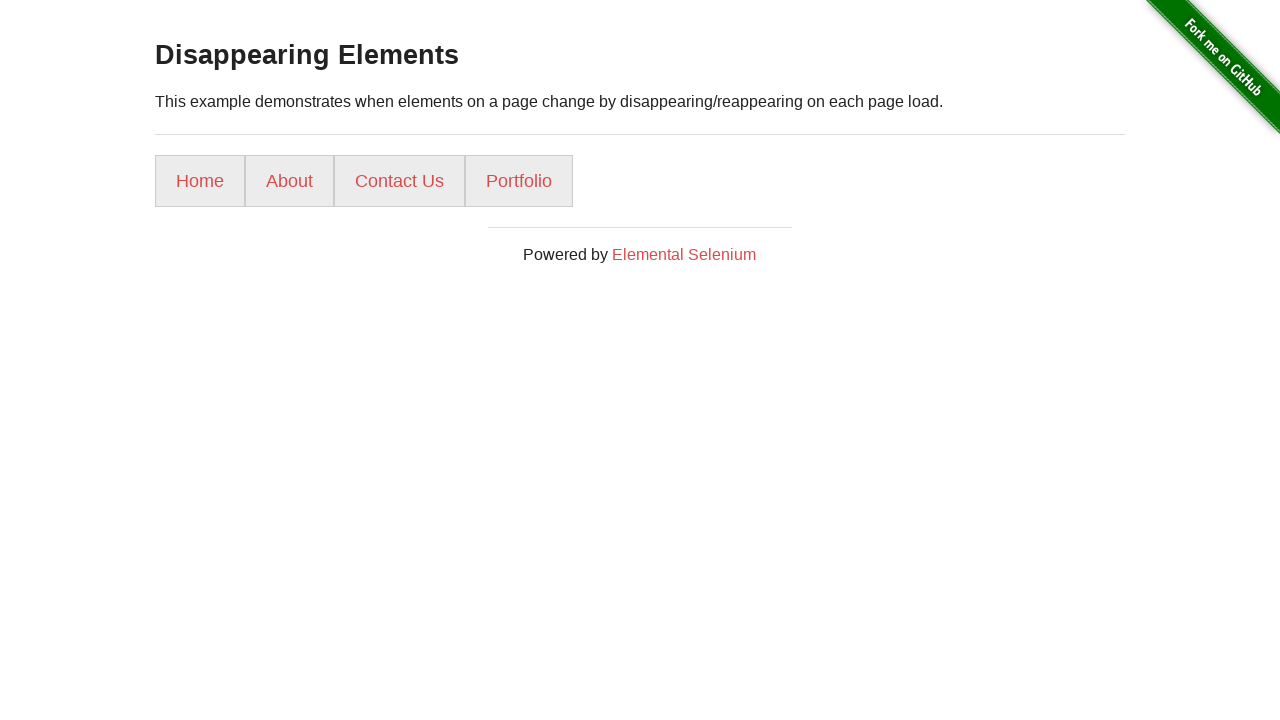

Menu reloaded after page refresh
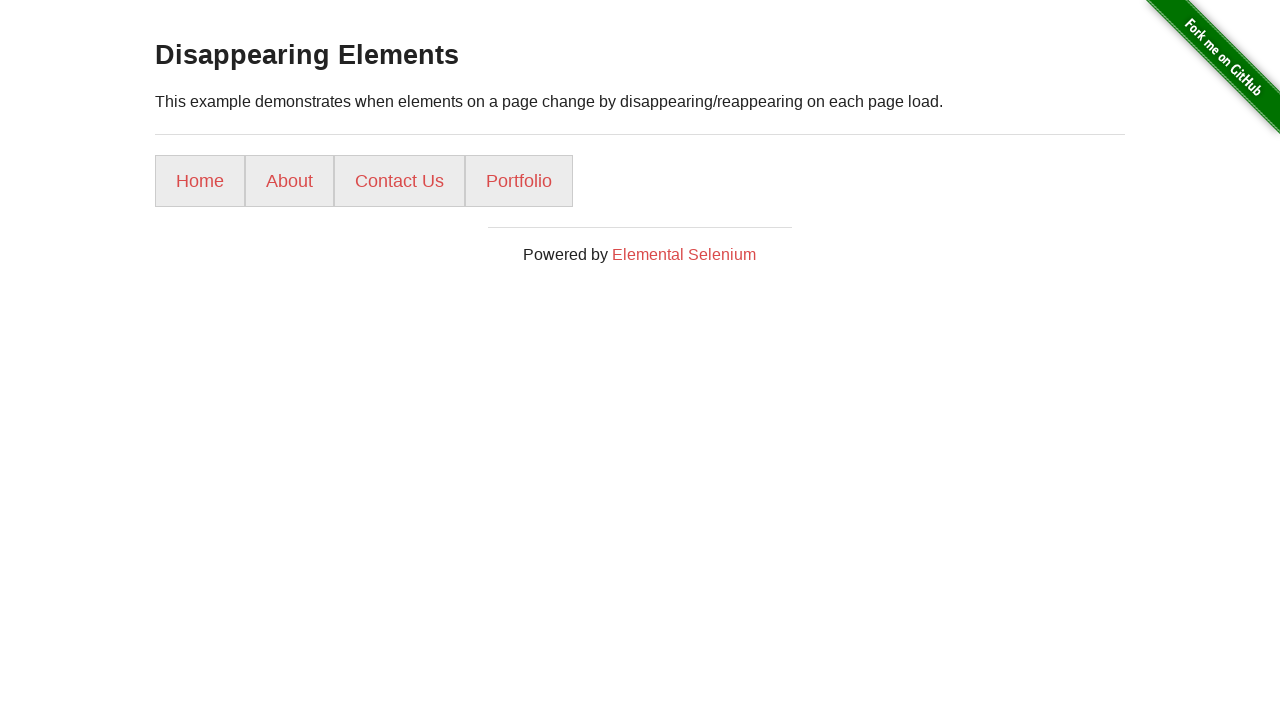

Attempt 3: Found 4 menu options
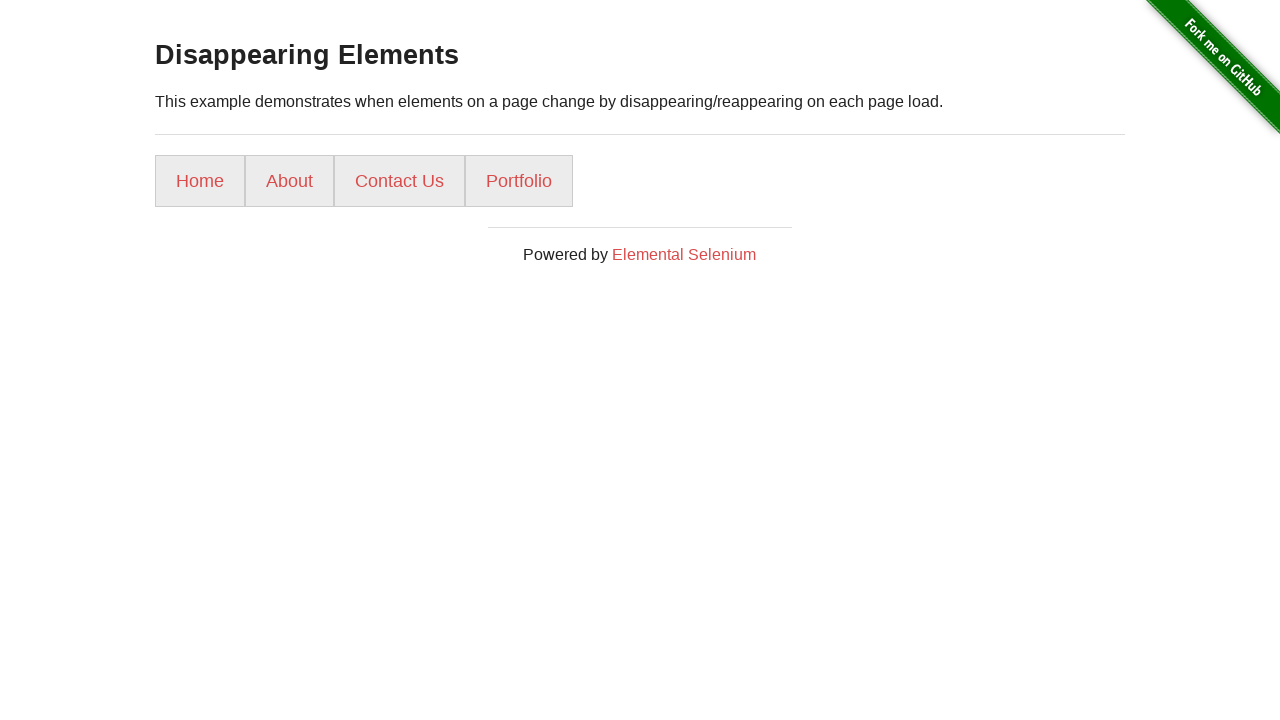

Page reloaded to find missing menu options
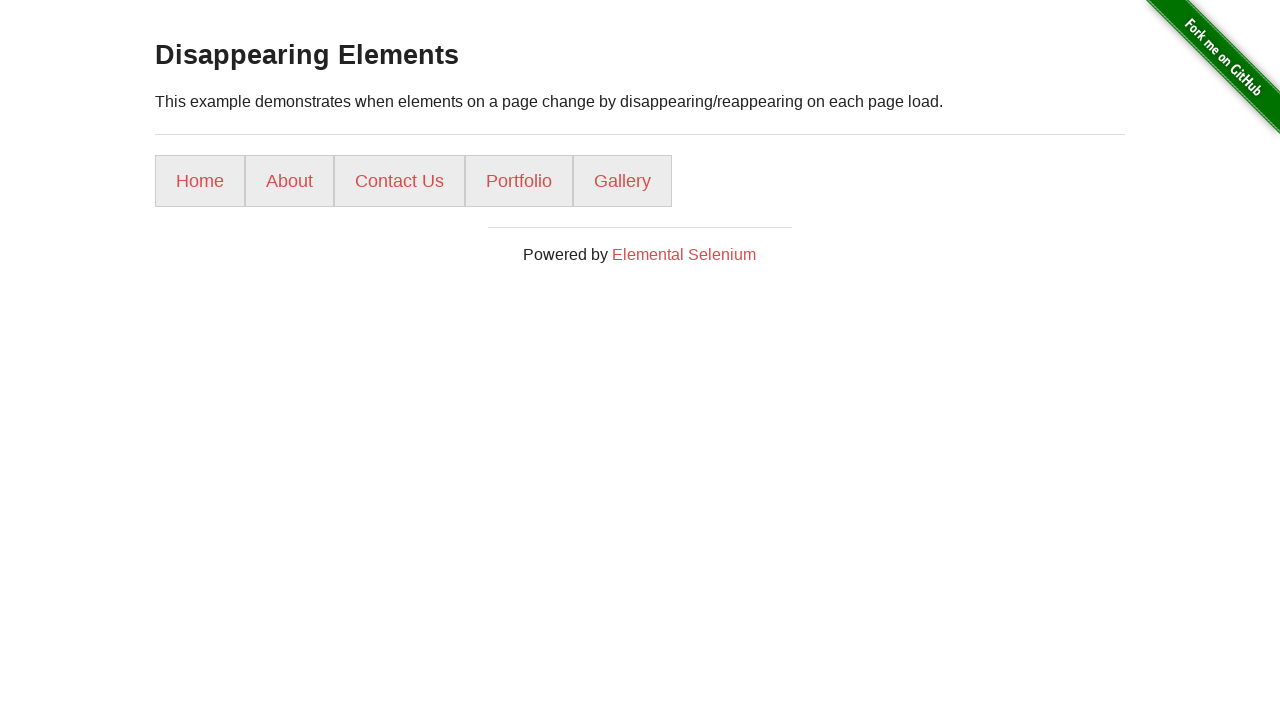

Menu reloaded after page refresh
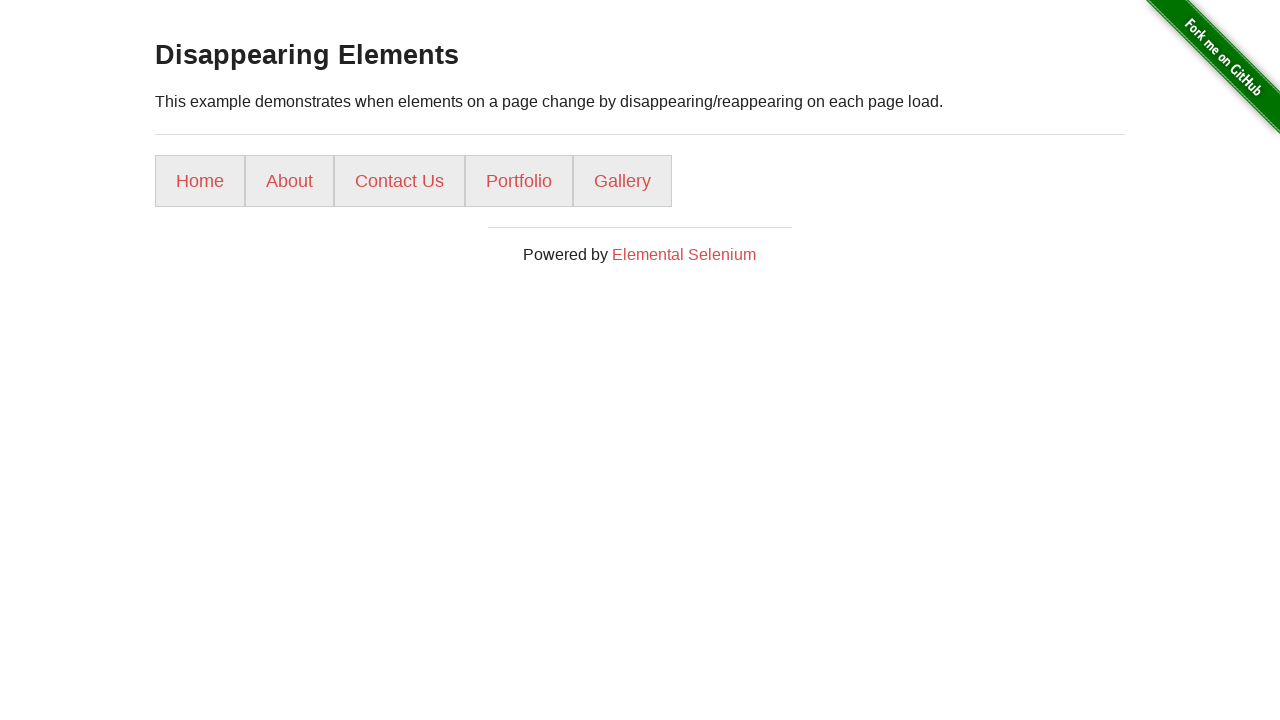

Attempt 4: Found 5 menu options
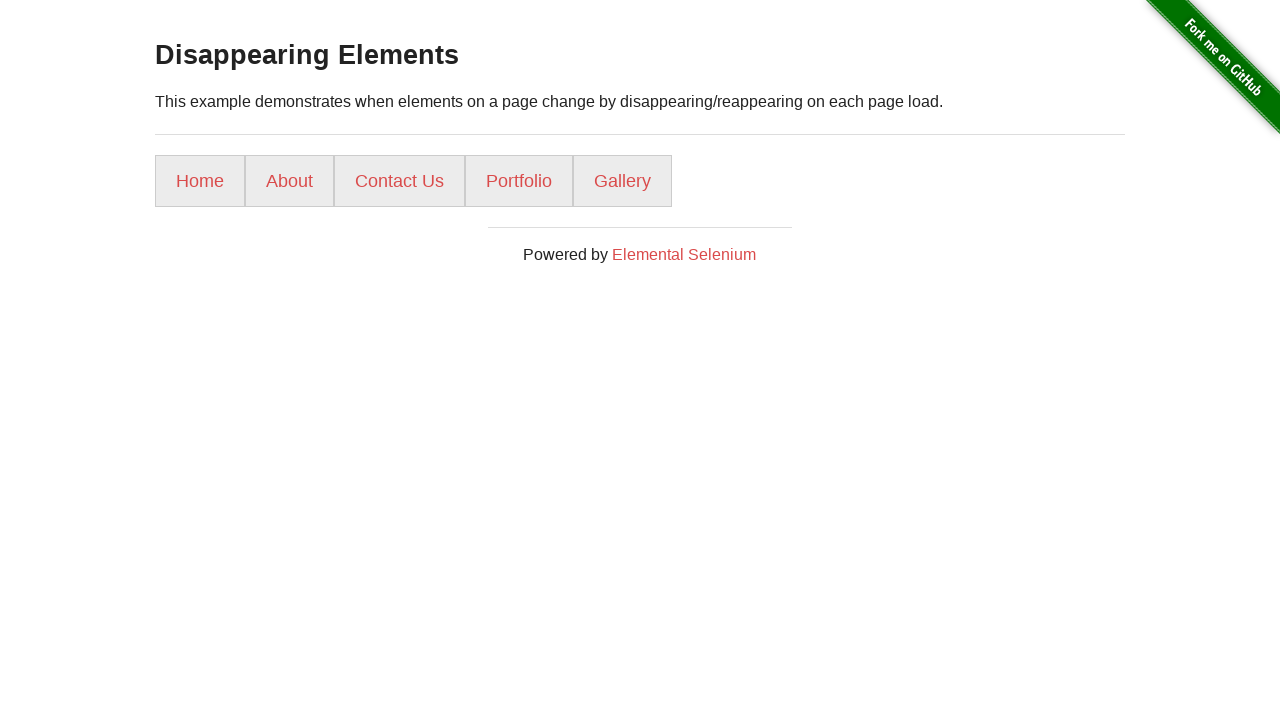

Assertion passed: All 5 menu options found
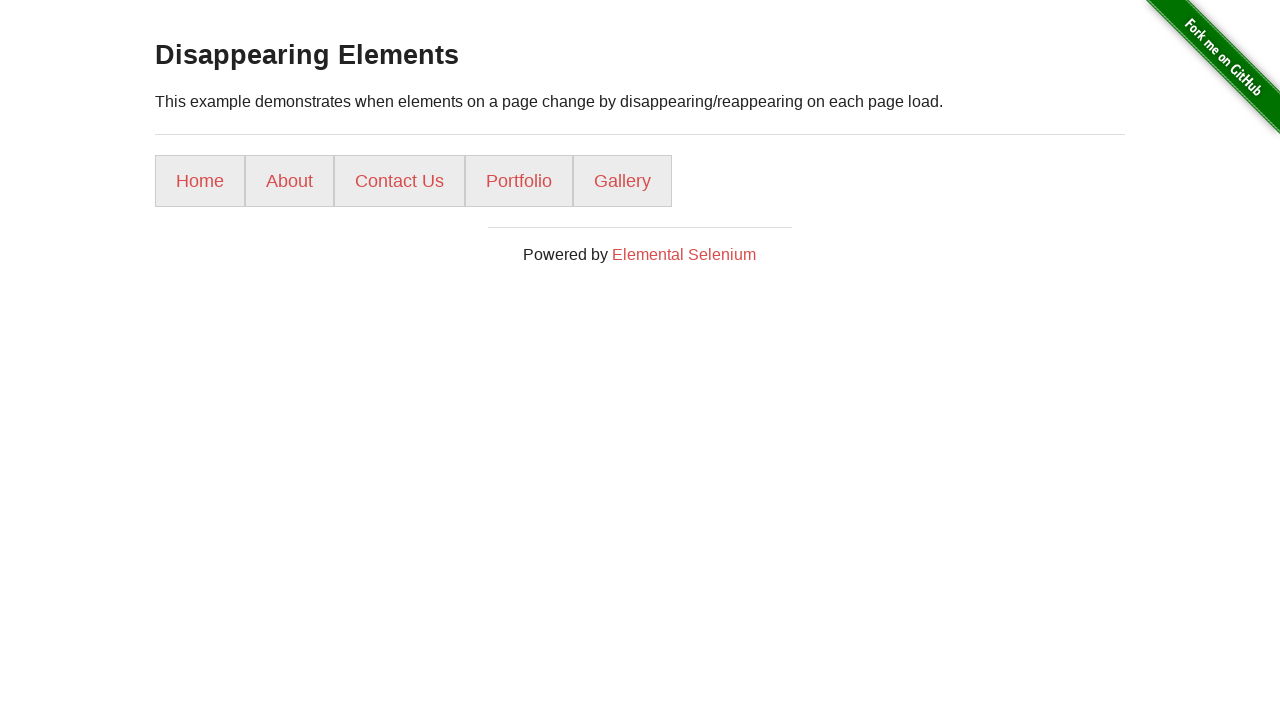

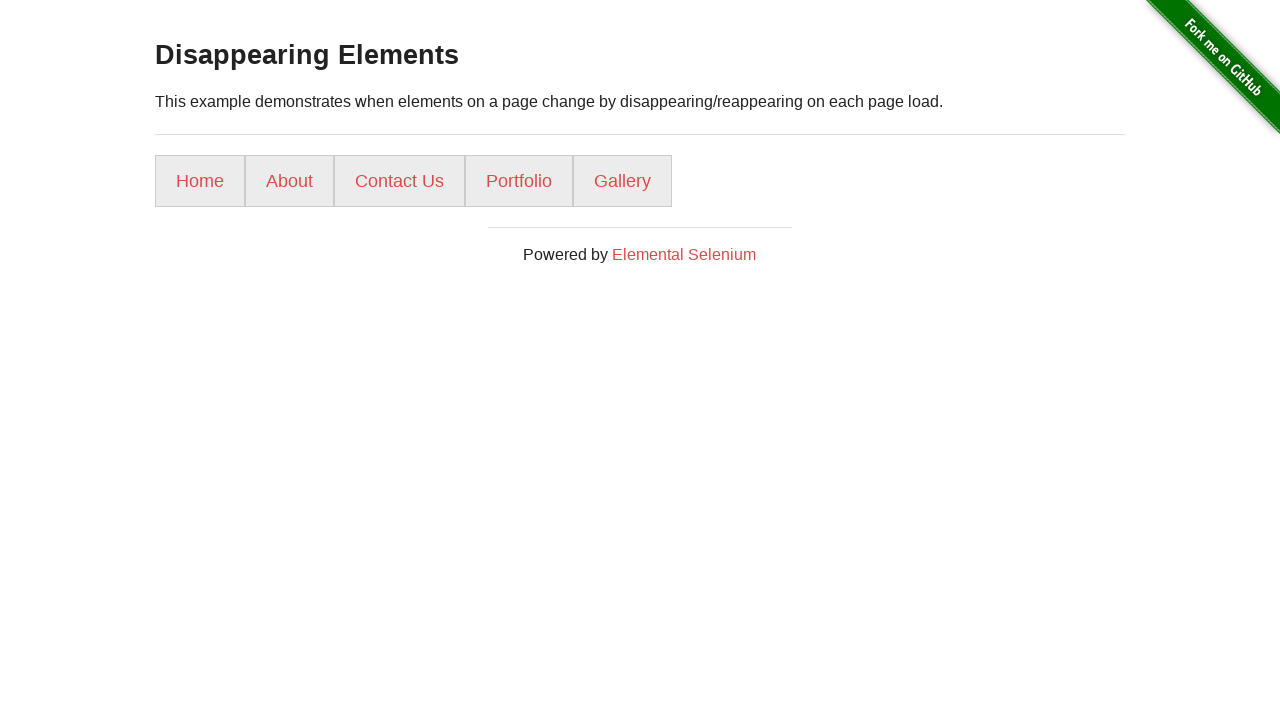